Navigates to a GitHub Pages site and verifies the navbar brand text

Starting URL: https://theofal.github.io

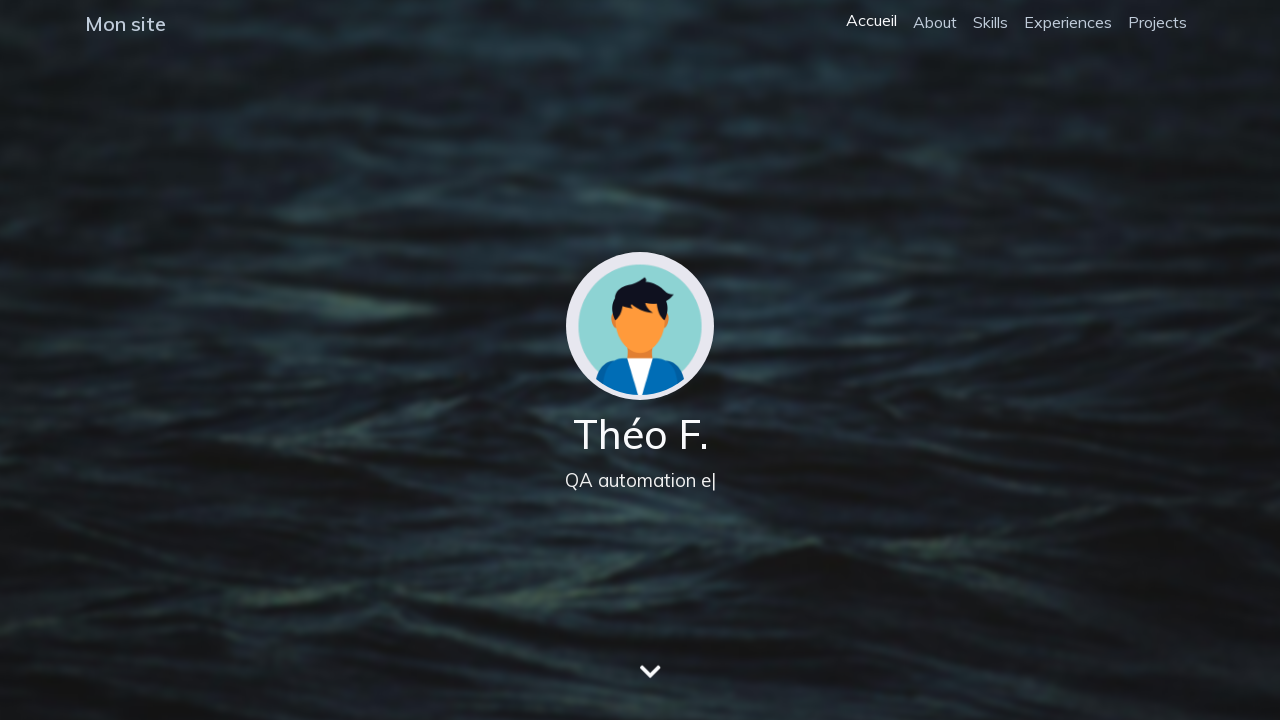

Navigated to GitHub Pages site at https://theofal.github.io
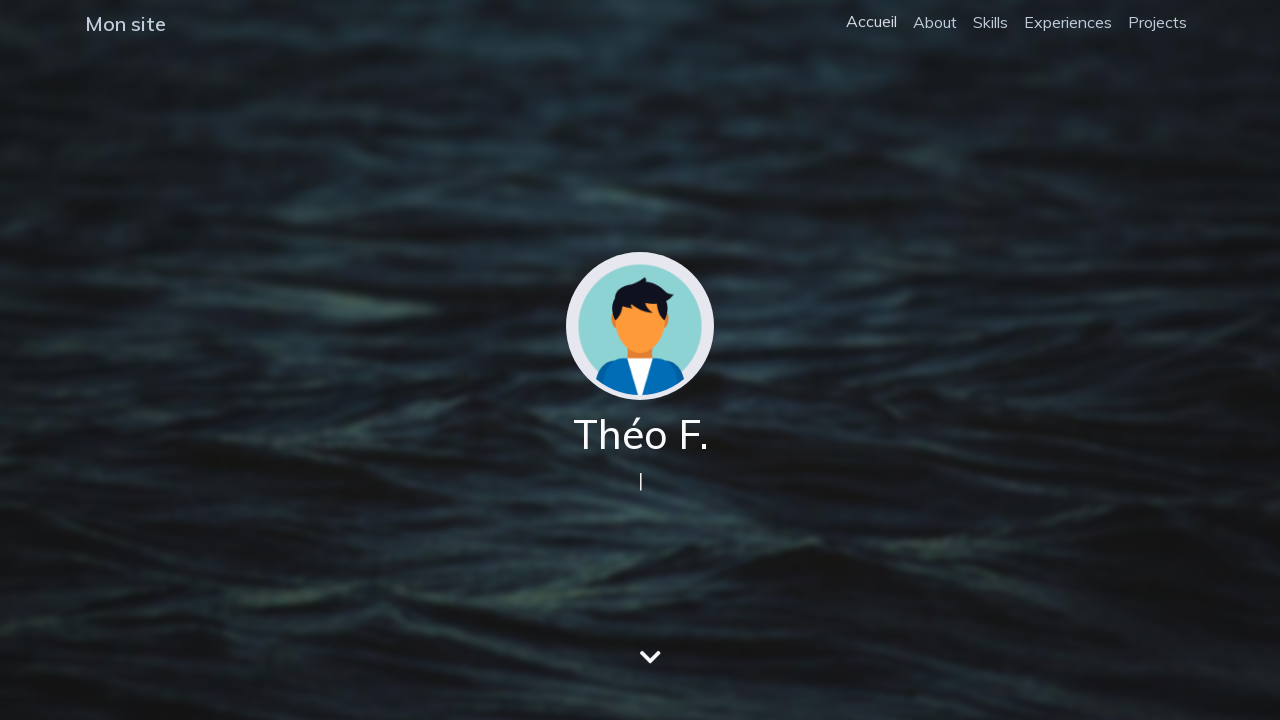

Located navbar brand element
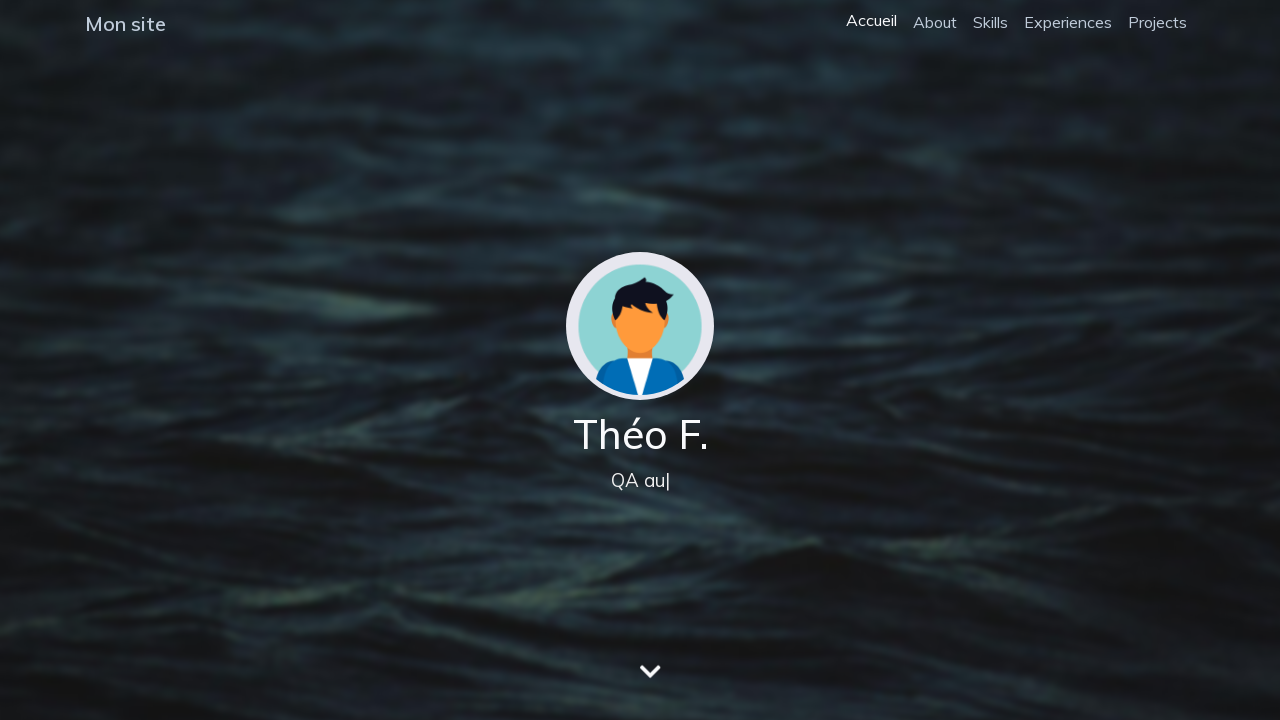

Navbar brand element is visible and ready
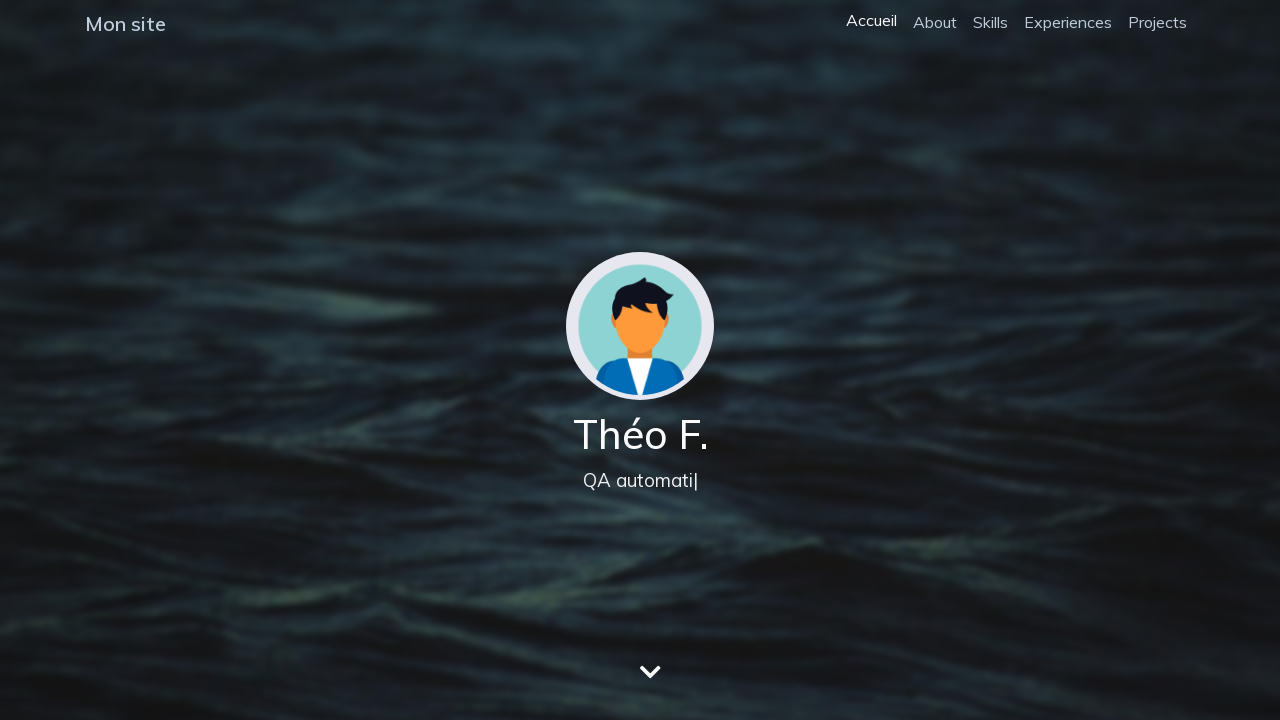

Verified navbar brand is visible
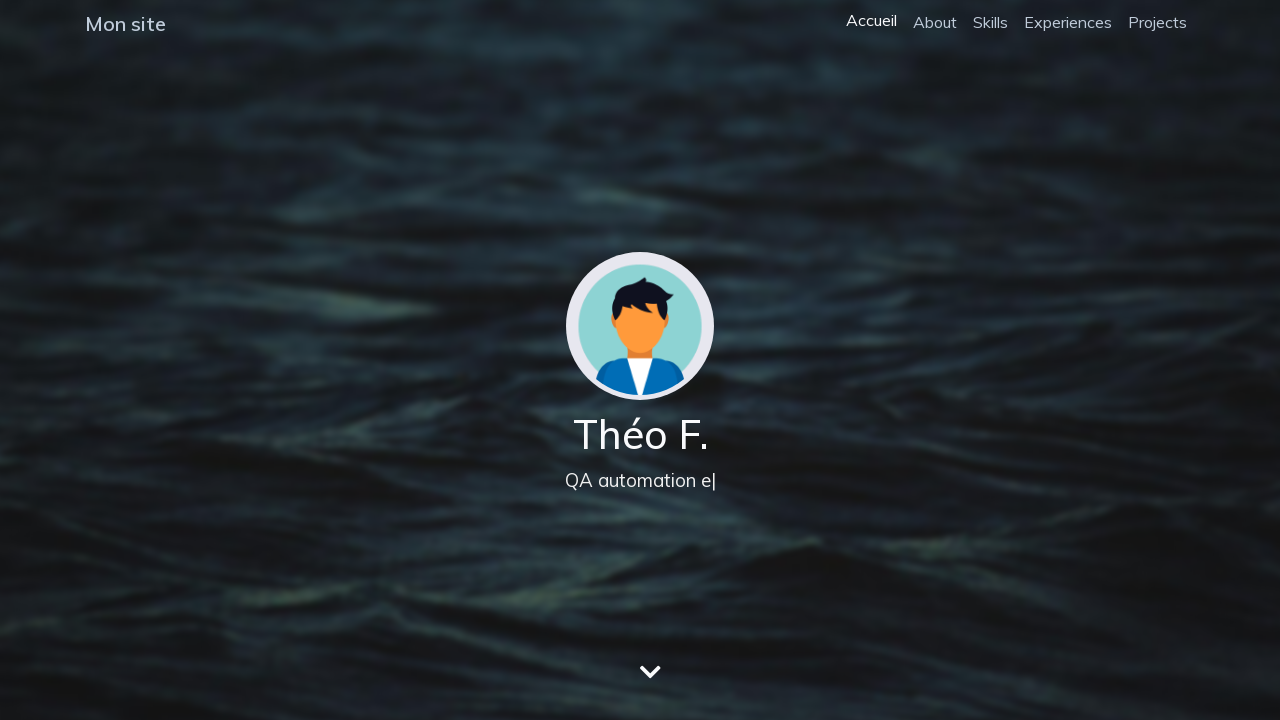

Retrieved navbar brand text: 'Mon site'
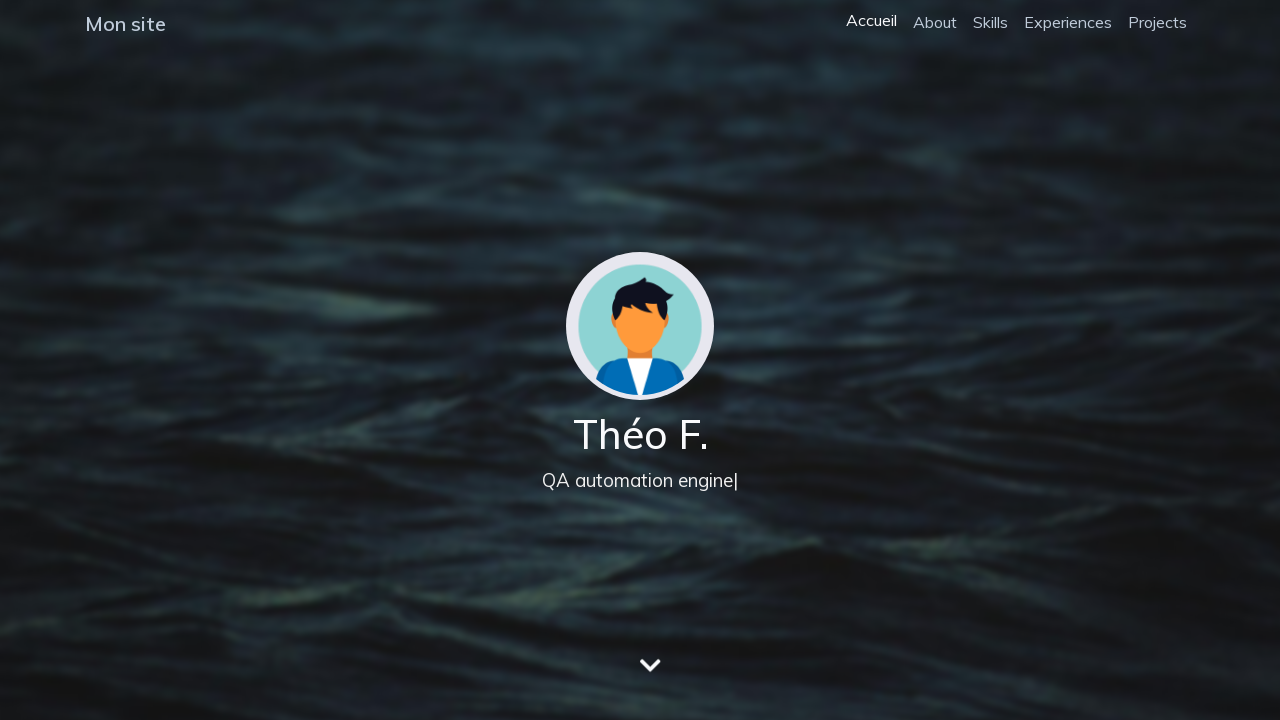

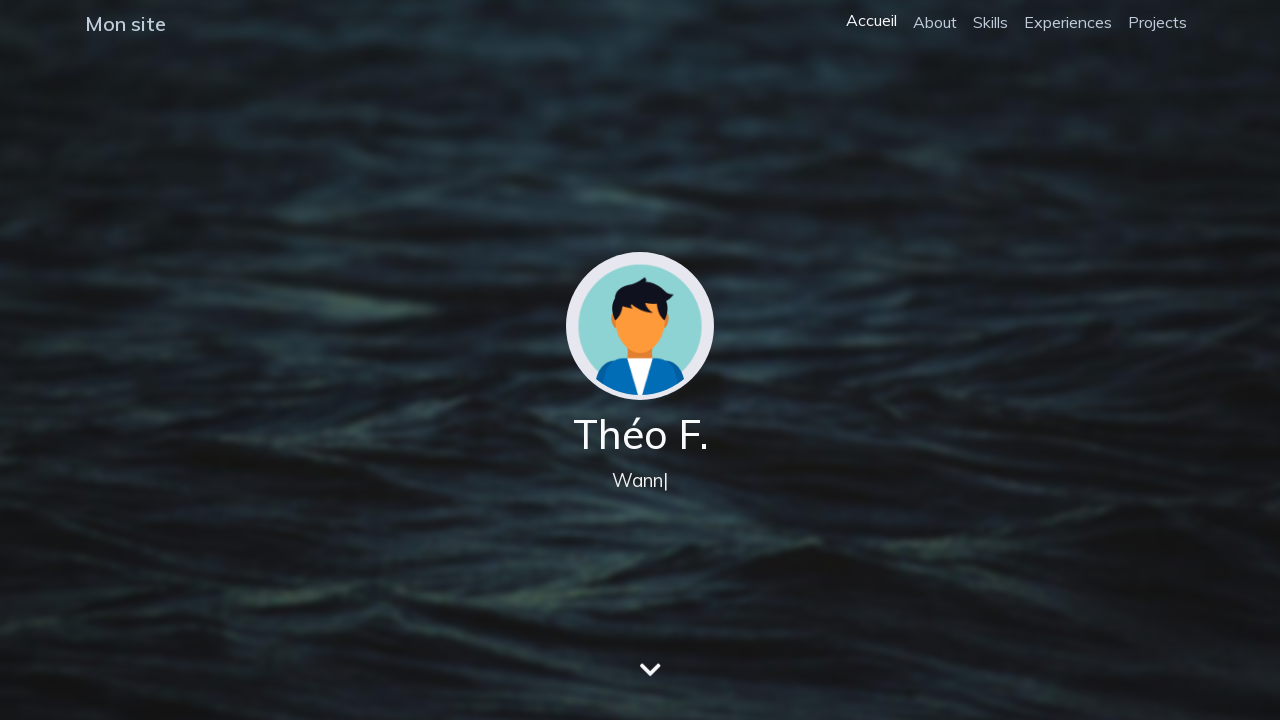